Tests JavaScript alert functionality by clicking a button that triggers an alert and accepting it

Starting URL: https://the-internet.herokuapp.com/javascript_alerts

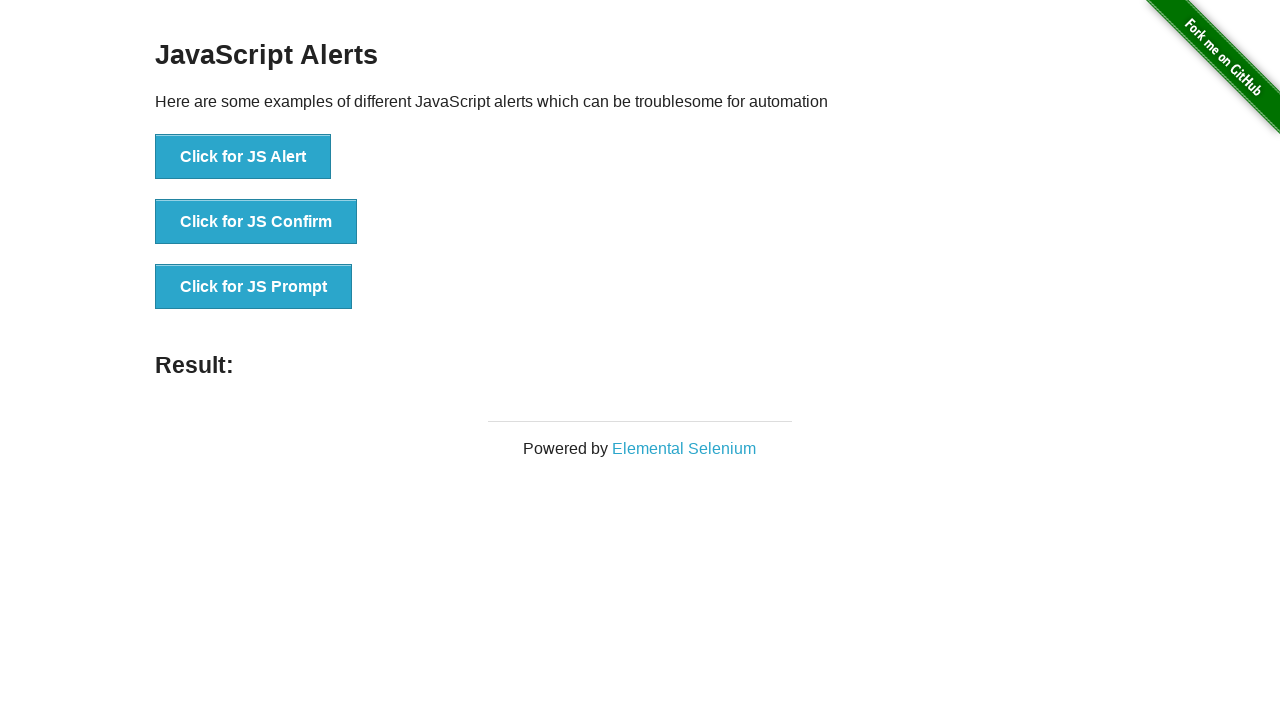

Clicked button to trigger JavaScript alert at (243, 157) on button[onclick='jsAlert()']
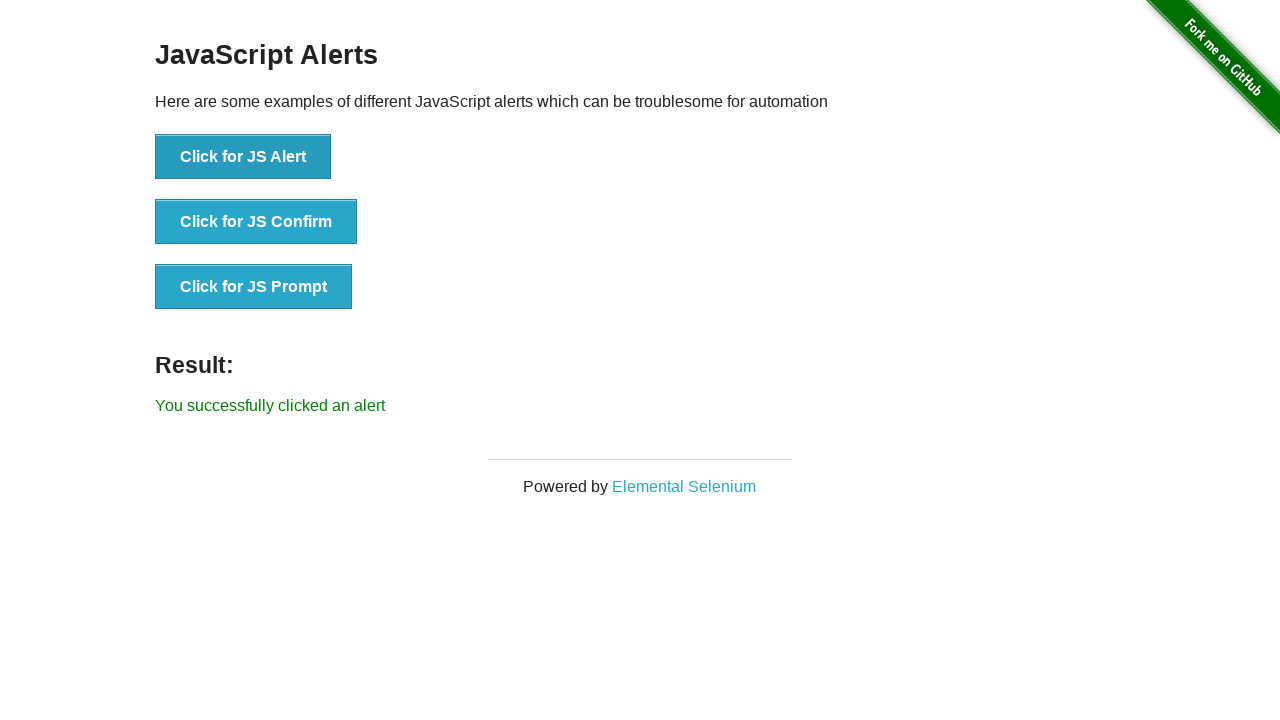

Set up dialog handler to accept alert
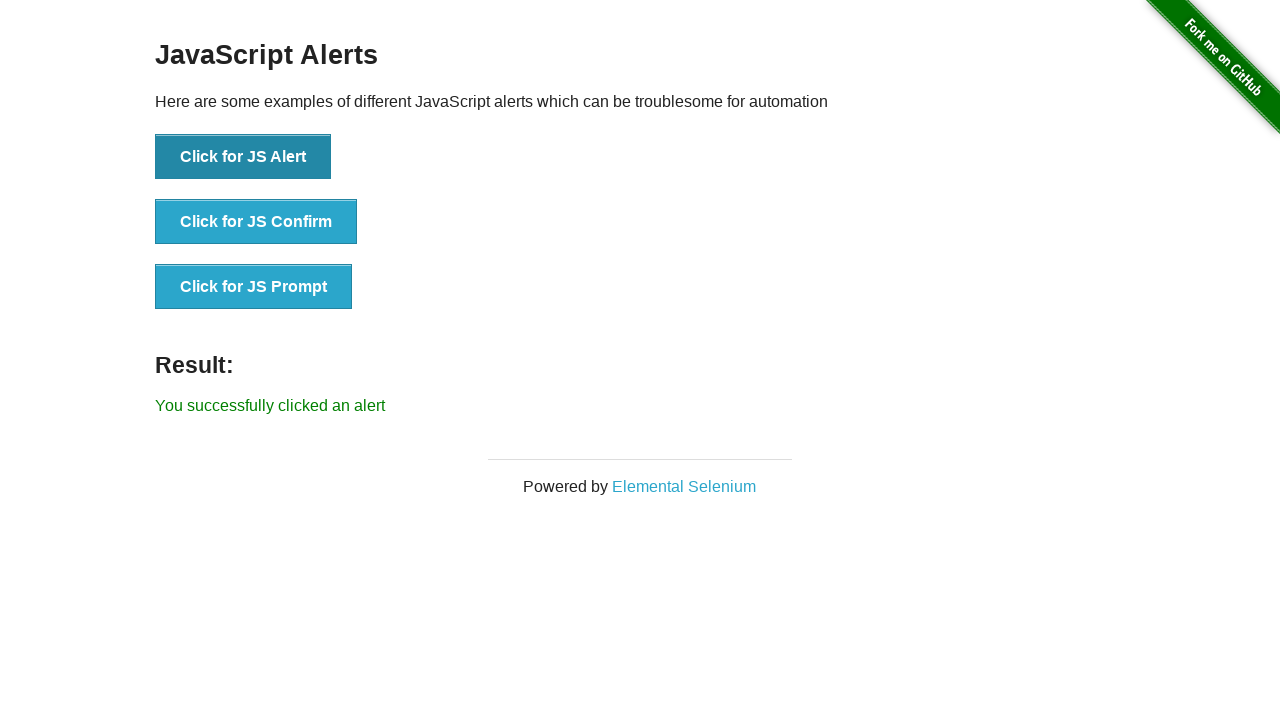

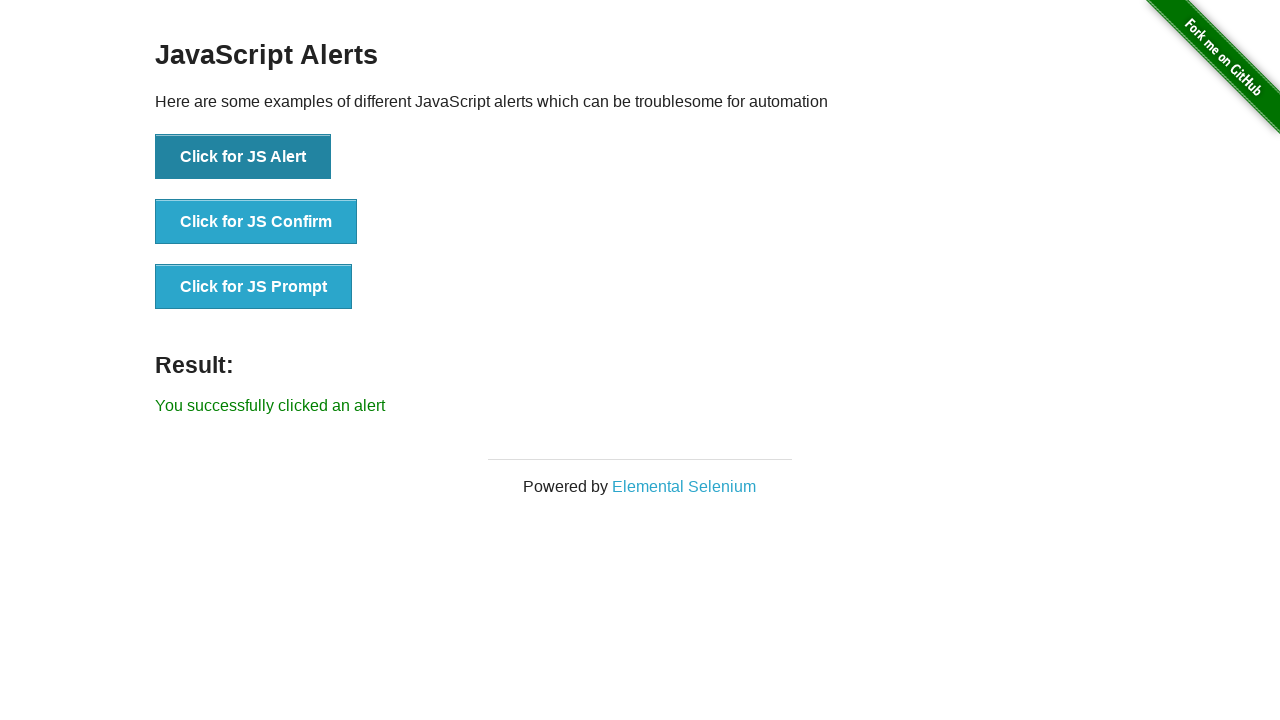